Tests file download functionality by clicking a download link within an iframe on W3Schools tryit editor

Starting URL: https://www.w3schools.com/tags/tryit.asp?filename=tryhtml5_a_download

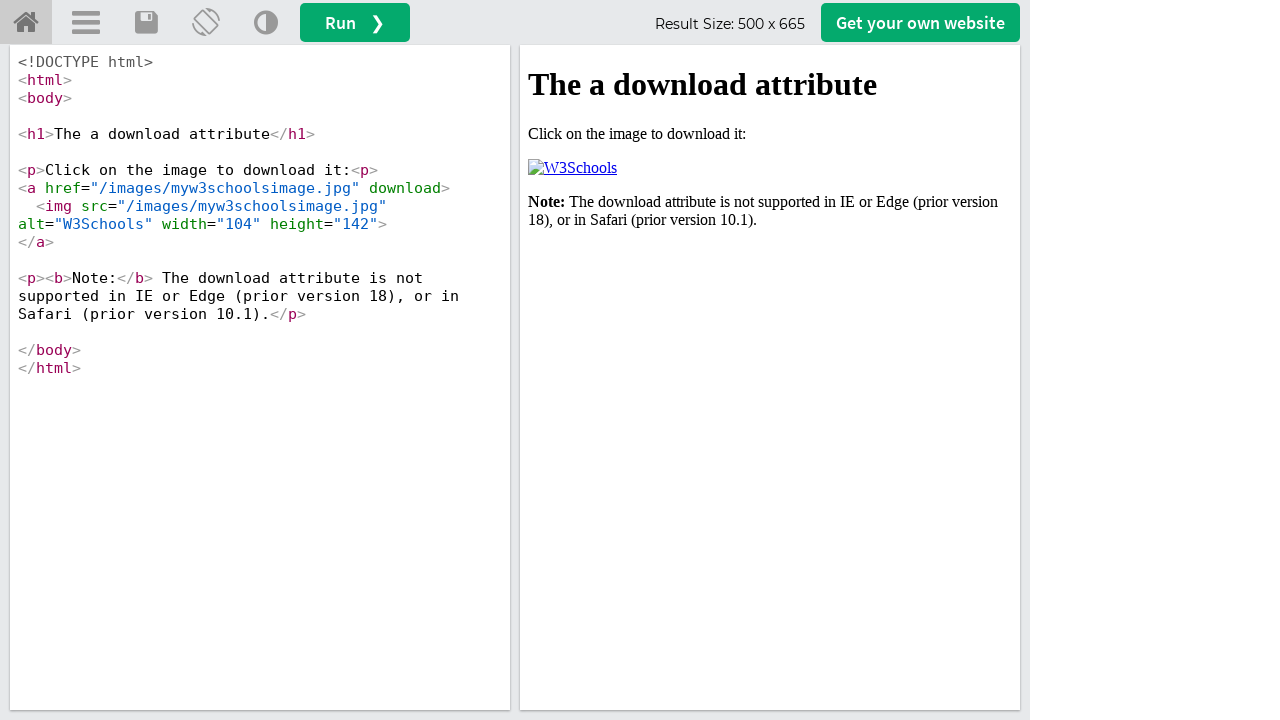

Located iframe#iframeResult containing the demo
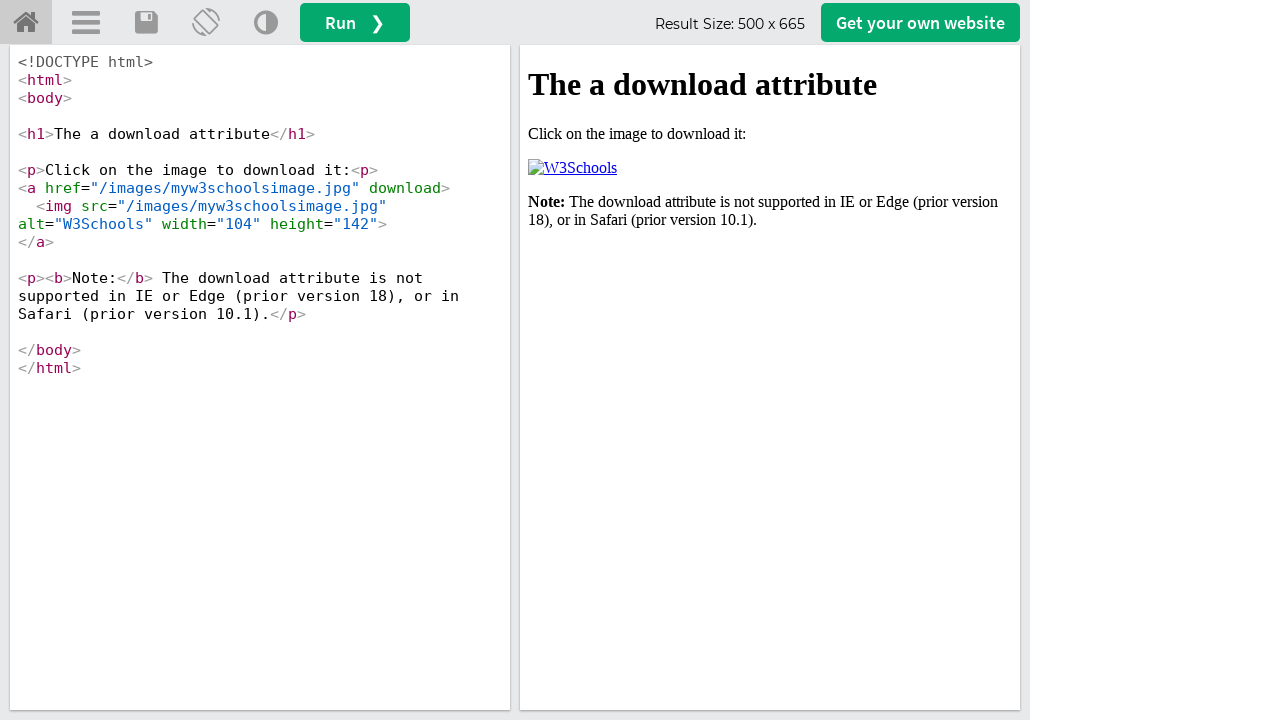

Clicked the download link within the iframe at (572, 168) on iframe#iframeResult >> internal:control=enter-frame >> xpath=/html/body/p[2]/a
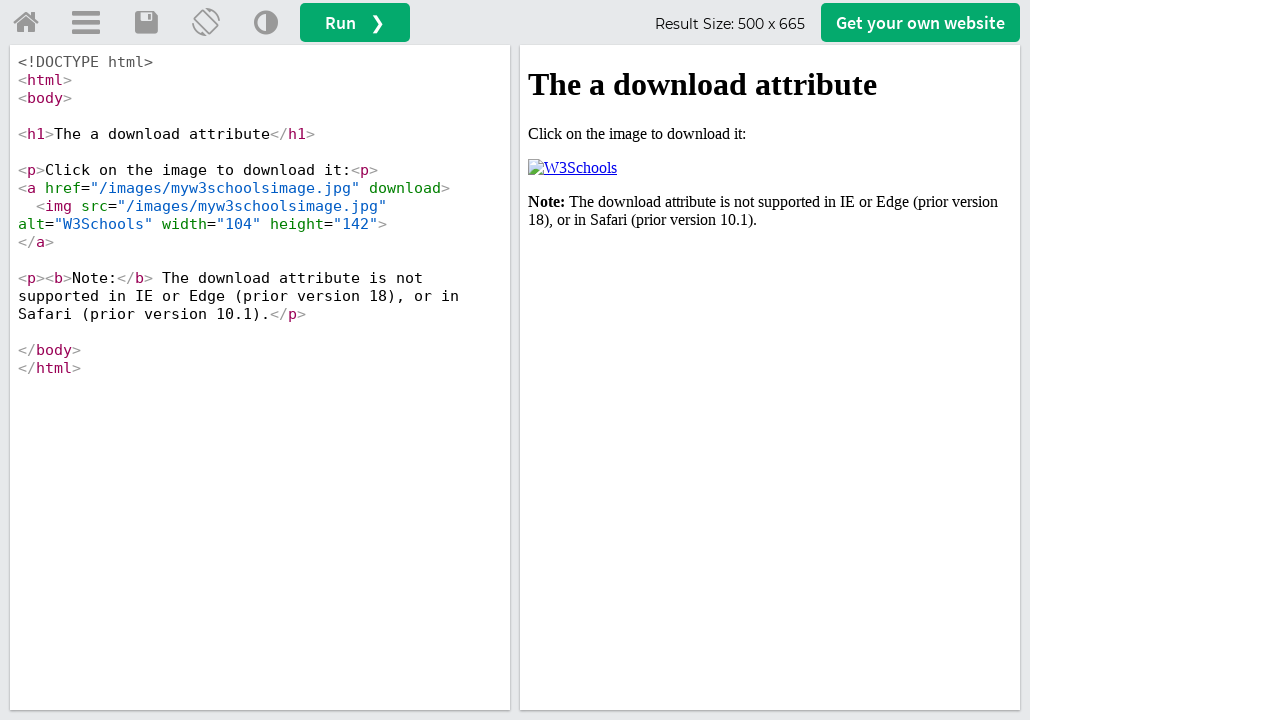

Waited 2 seconds for download to start
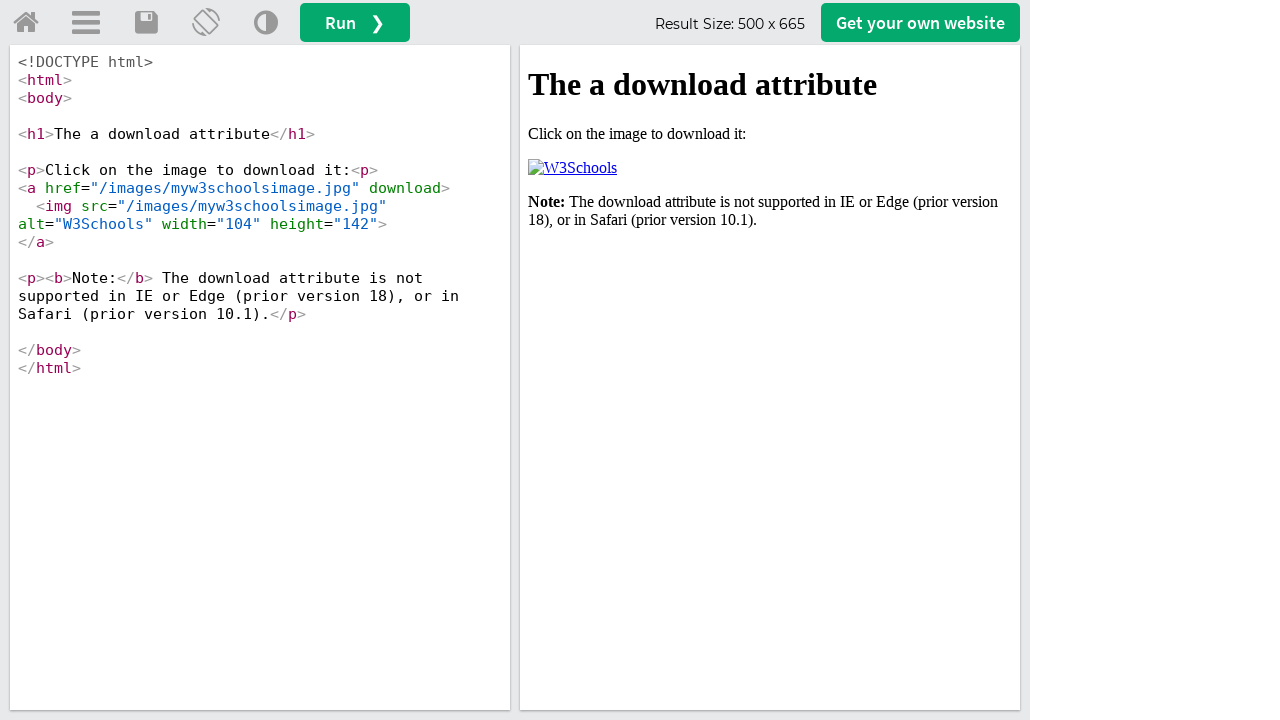

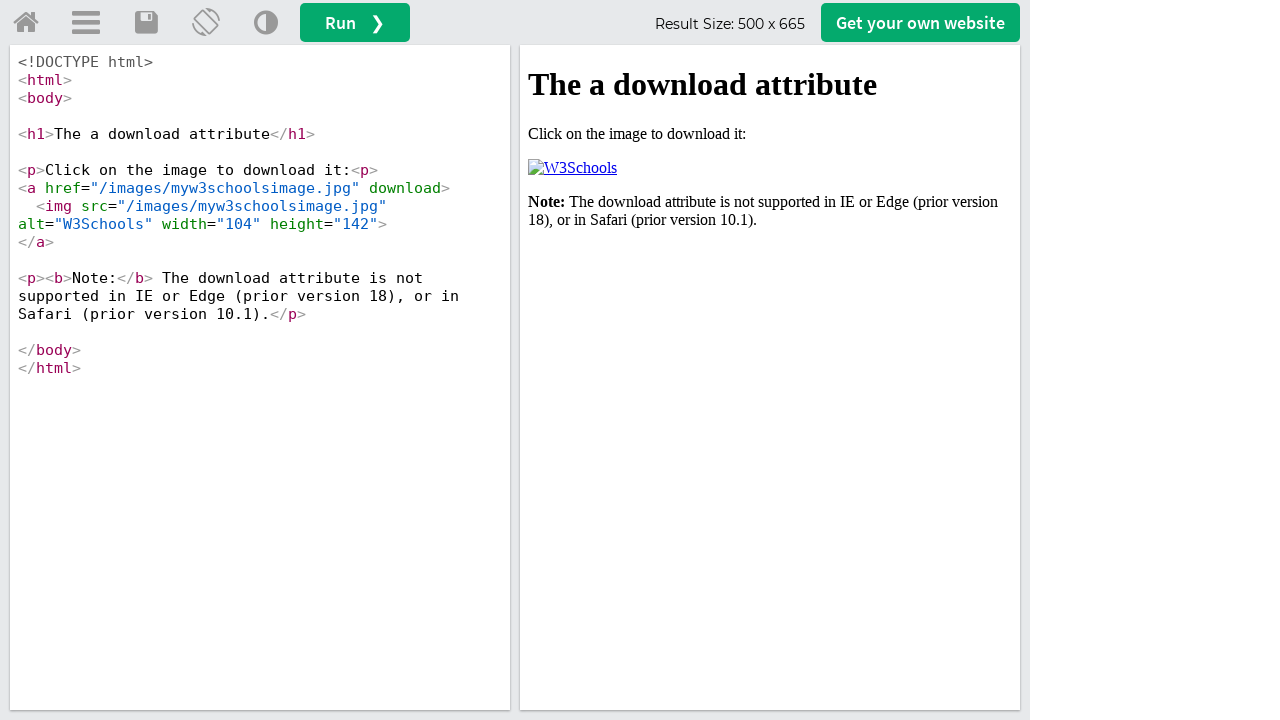